Tests drag and drop functionality by dragging a football element to two different drop zones and verifying the drop was successful

Starting URL: https://training-support.net/webelements/drag-drop

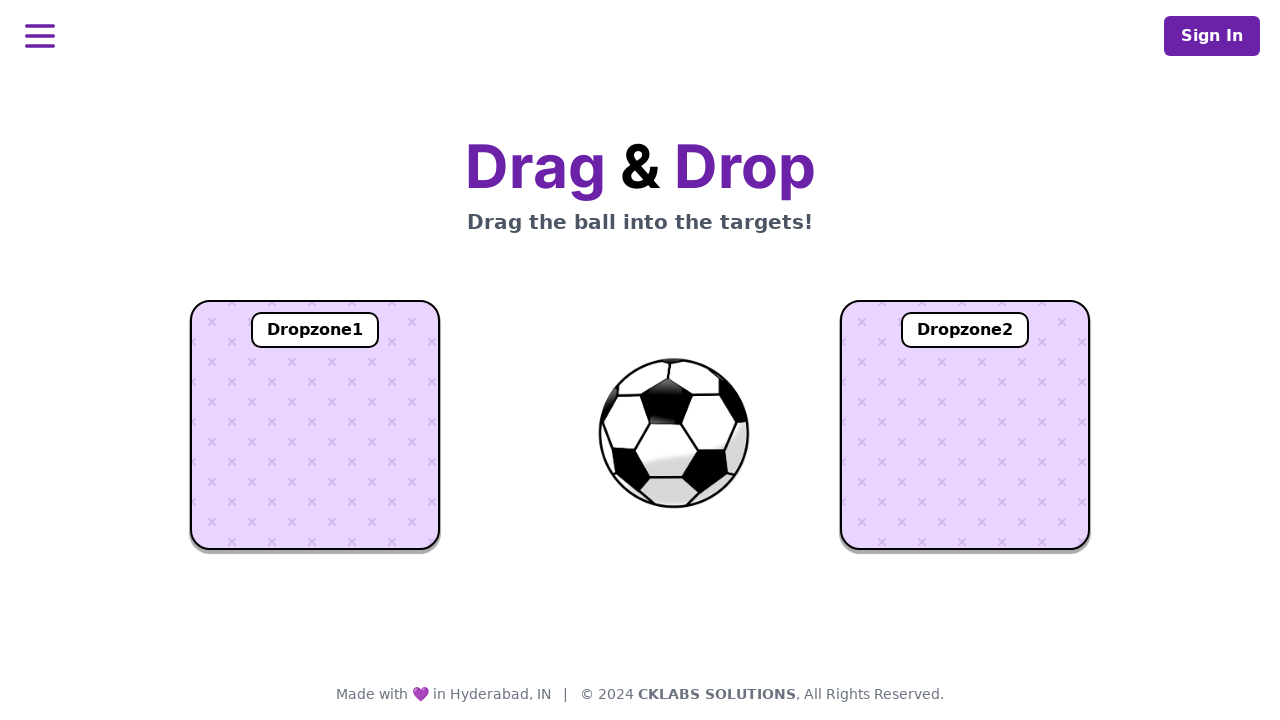

Located the football element
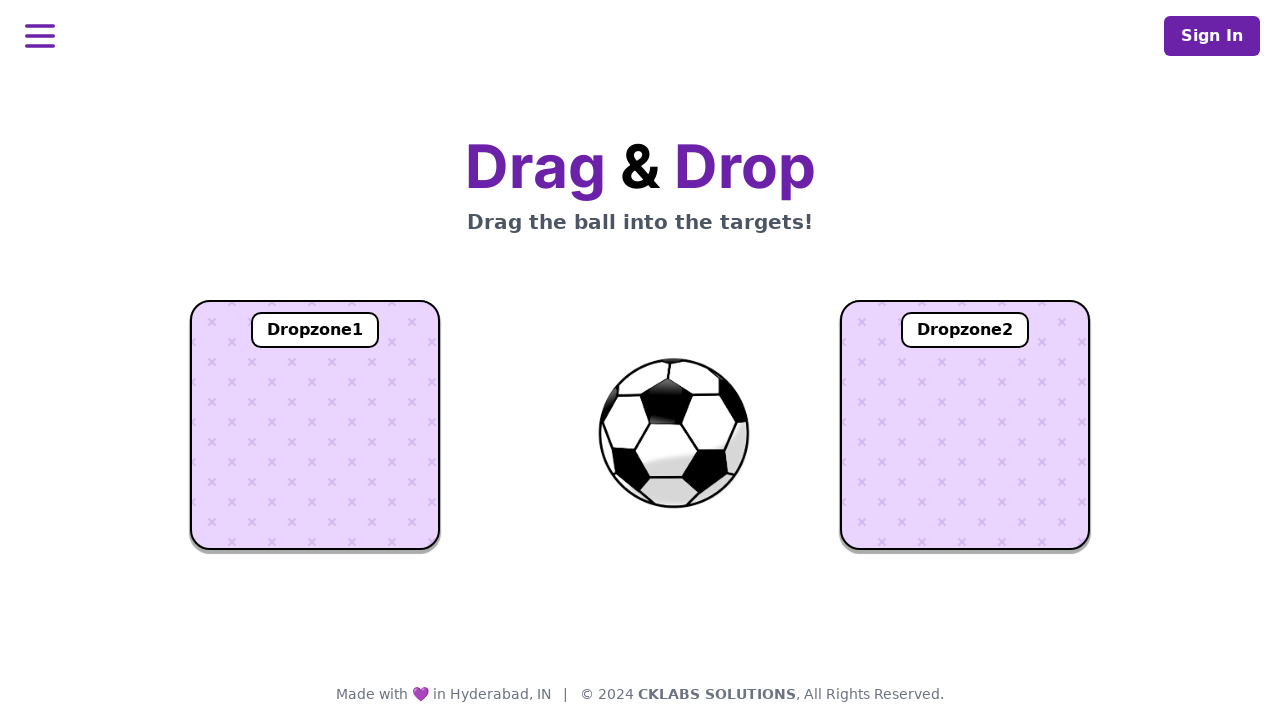

Located dropzone 1
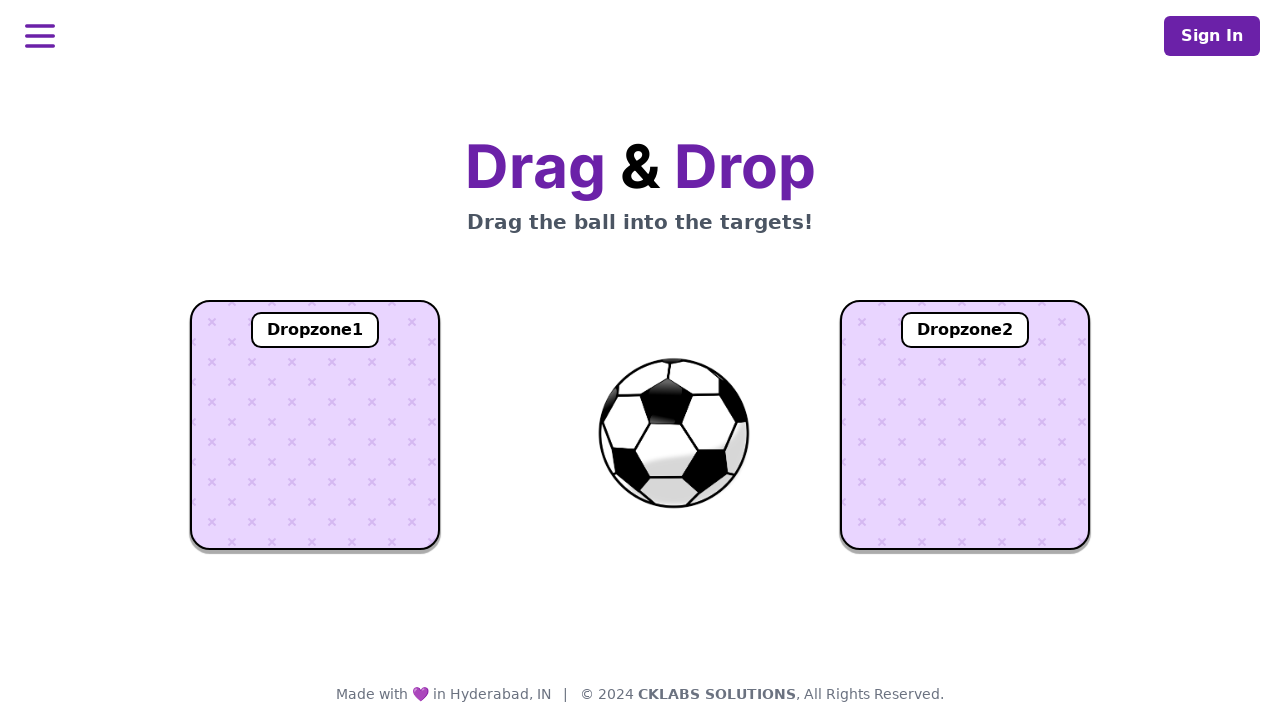

Located dropzone 2
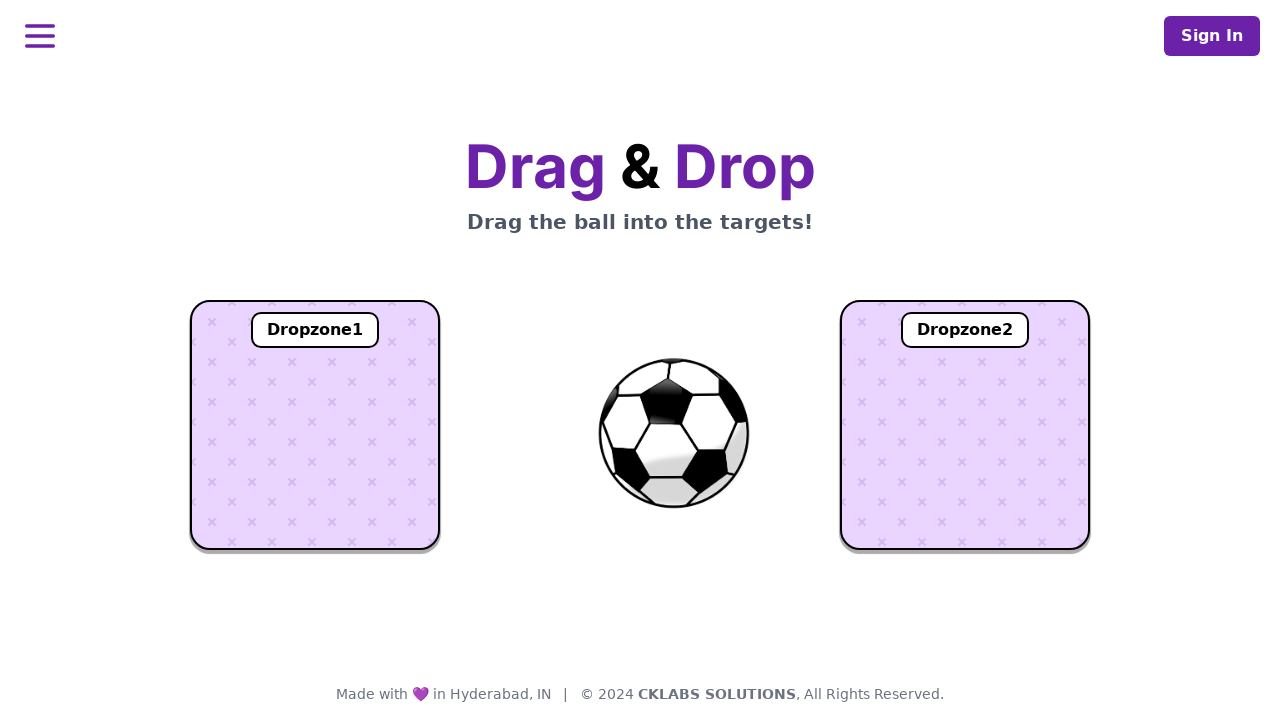

Dragged football to dropzone 1 at (315, 425)
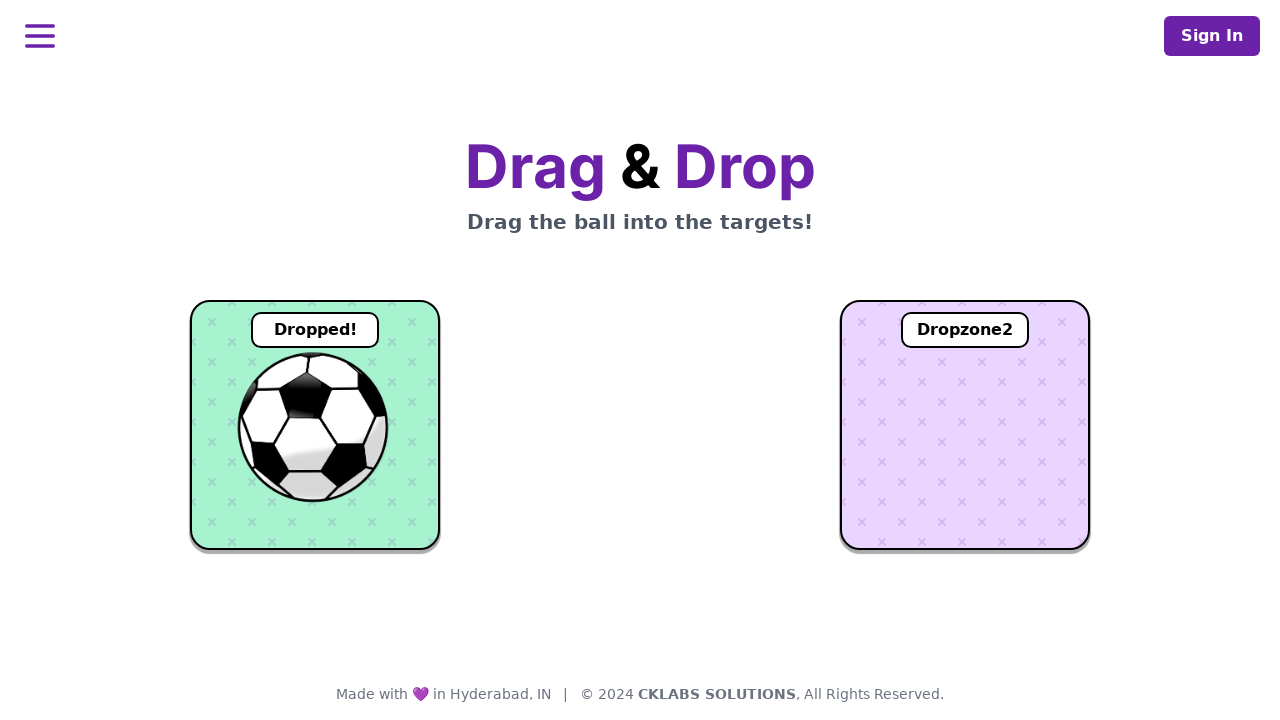

Verified football was successfully dropped in dropzone 1
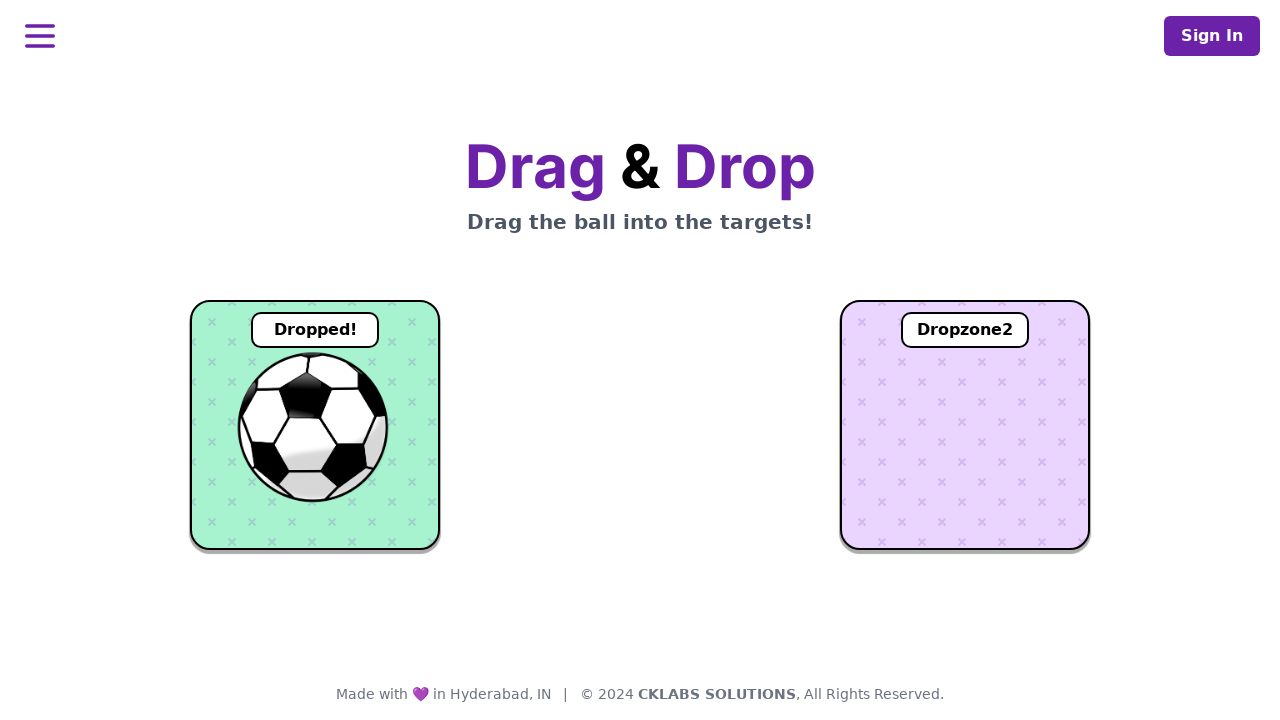

Dragged football to dropzone 2 at (965, 425)
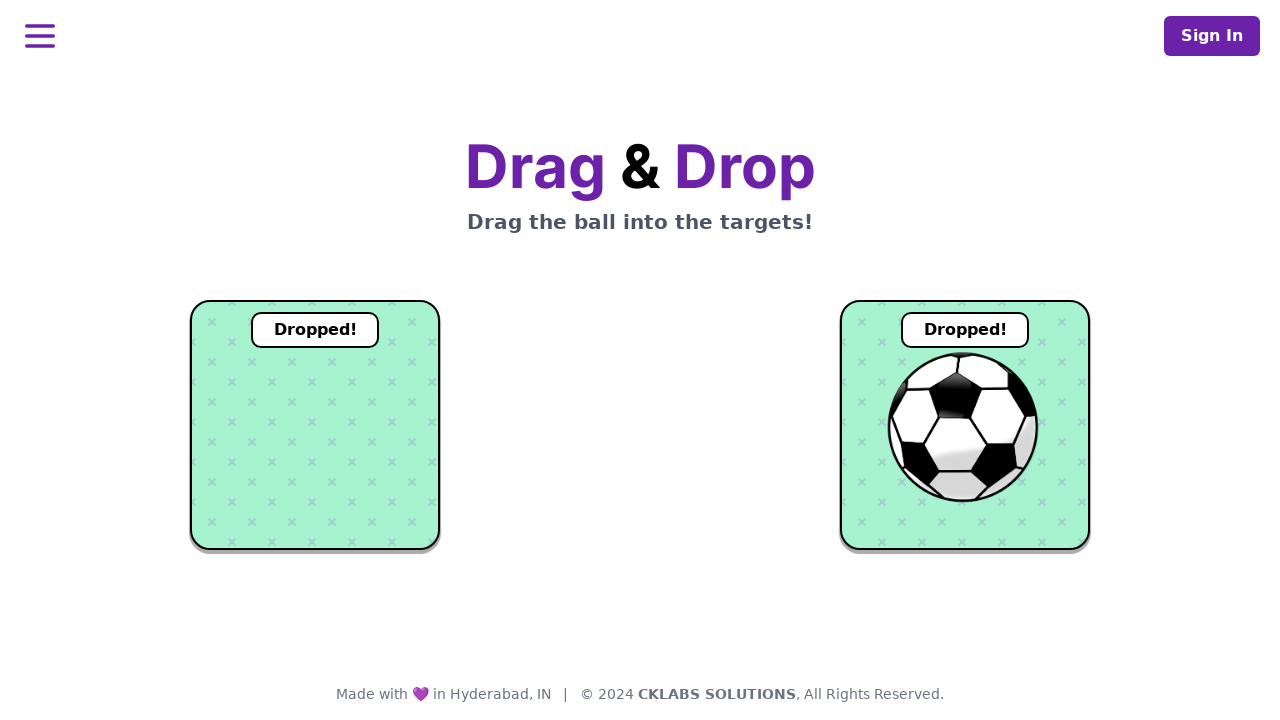

Verified football was successfully dropped in dropzone 2
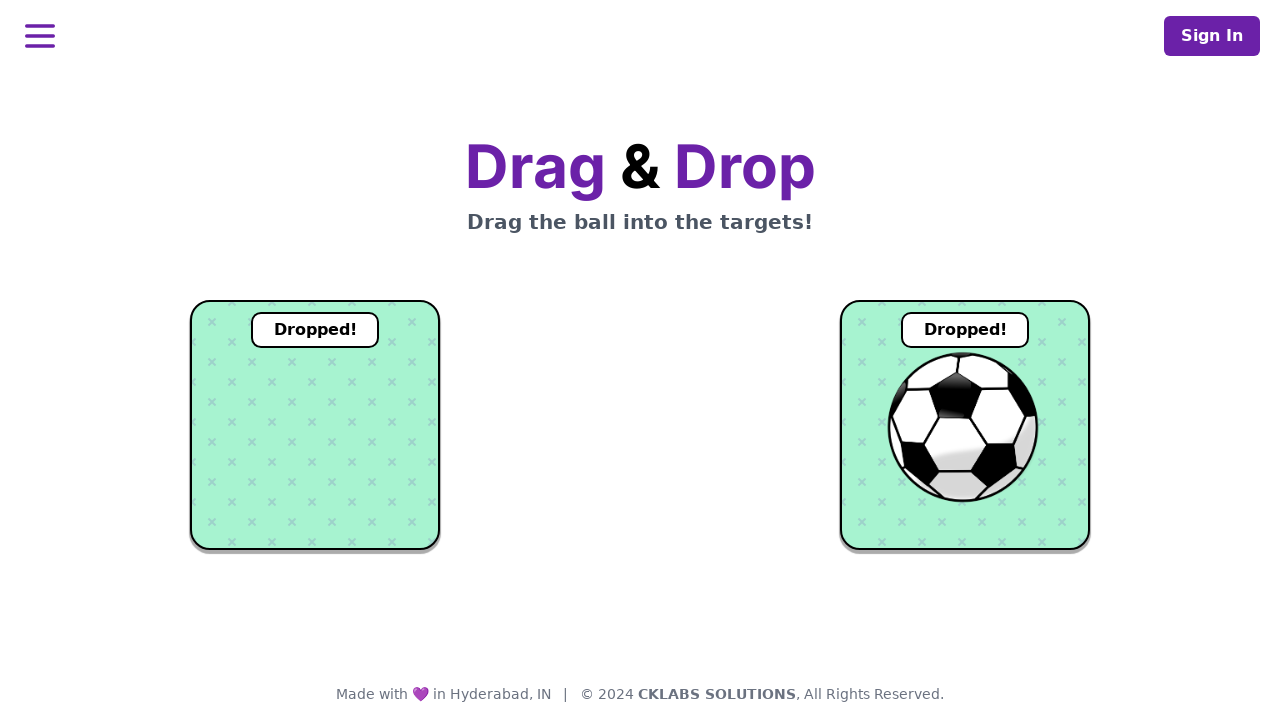

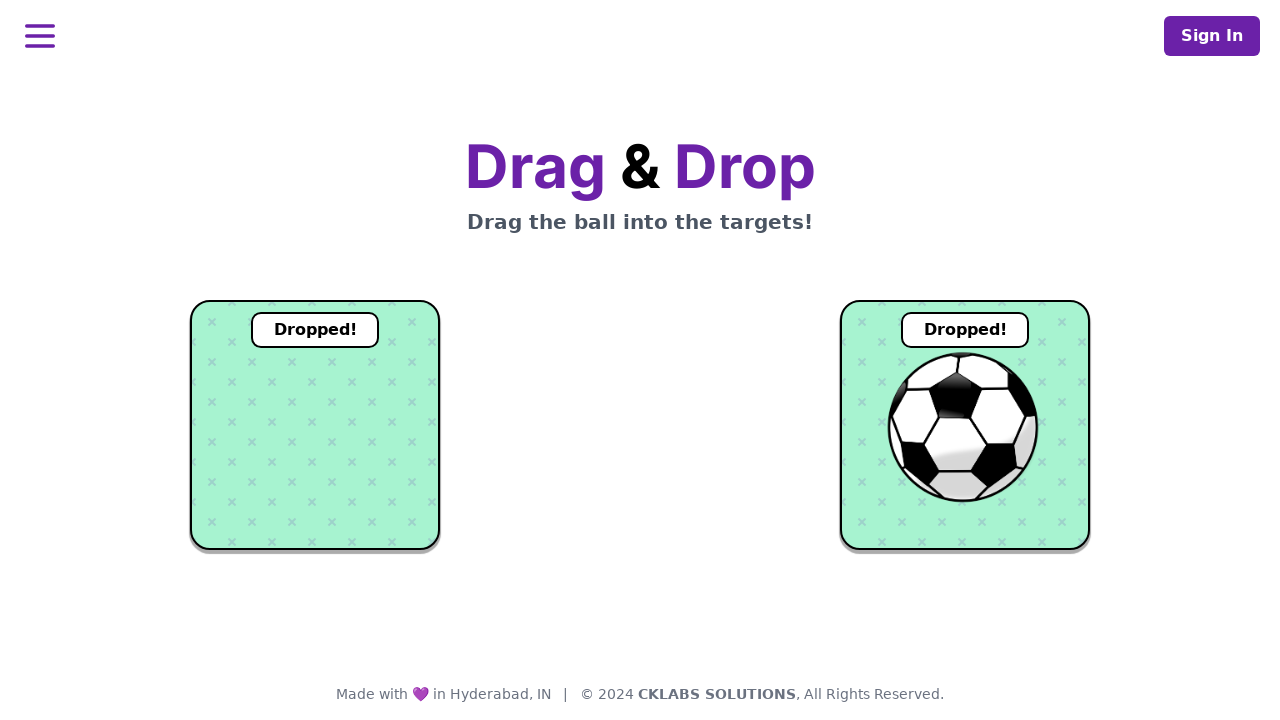